Tests JavaScript confirm dialog by clicking button to trigger confirm, dismissing it, and verifying the result message

Starting URL: https://the-internet.herokuapp.com/javascript_alerts

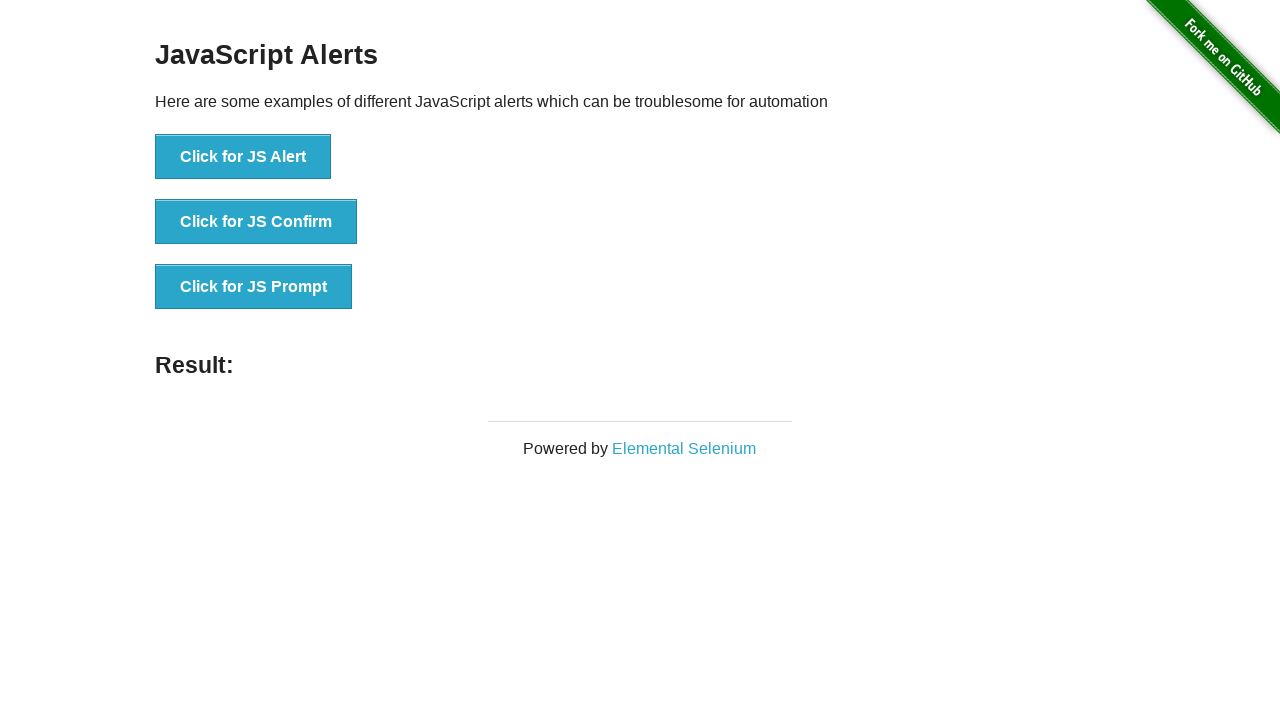

Clicked button to trigger JavaScript confirm dialog at (256, 222) on xpath=//button[@onclick='jsConfirm()']
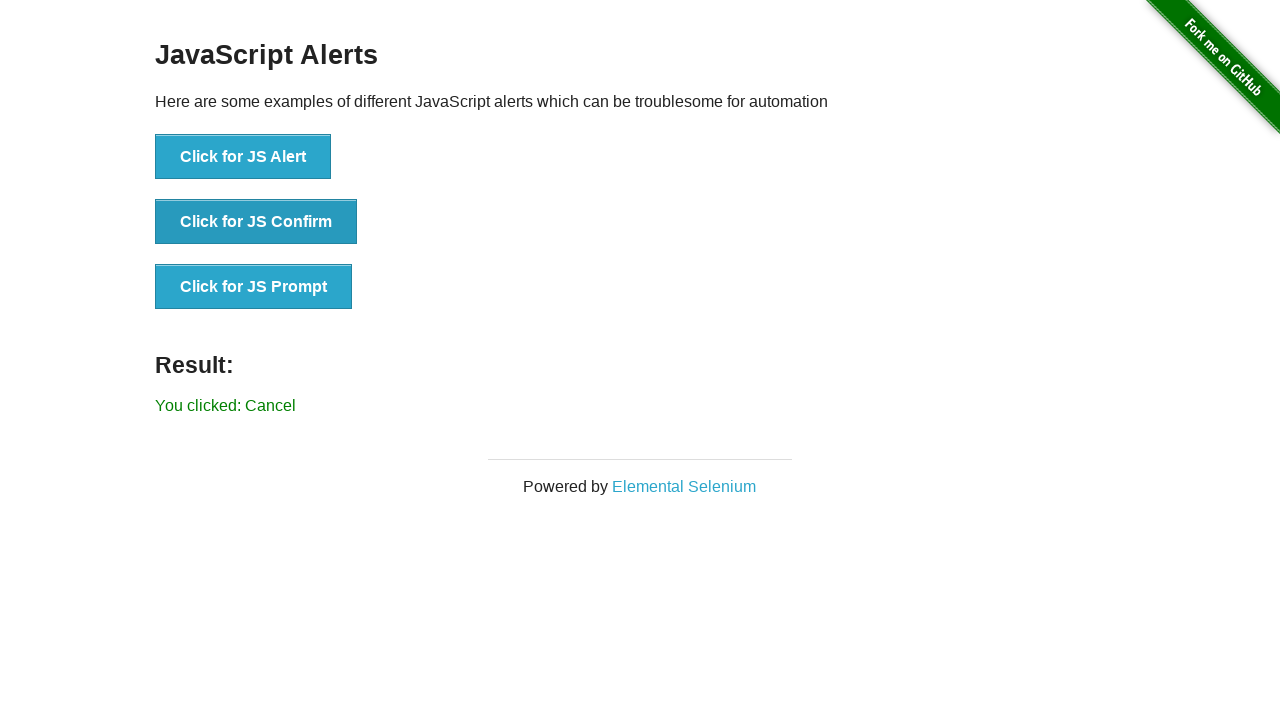

Set up dialog handler to dismiss the confirm dialog
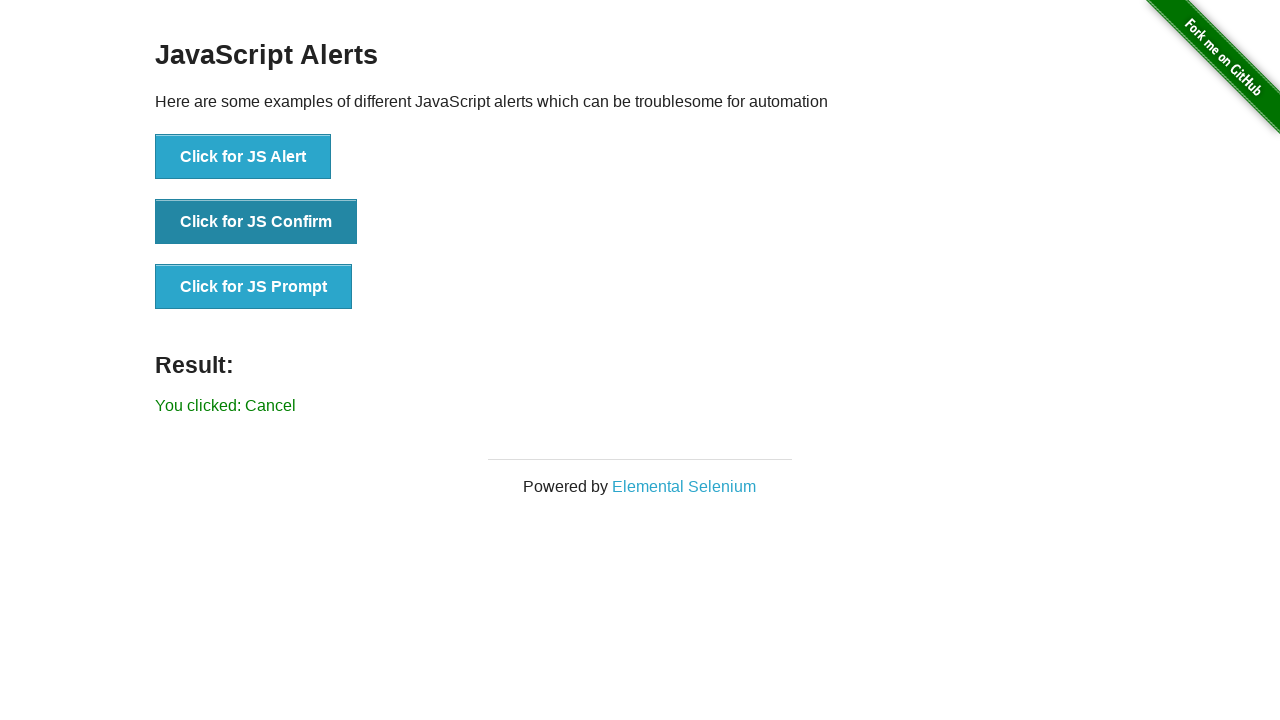

Verified result message 'You clicked: Cancel' is displayed after dismissing confirm dialog
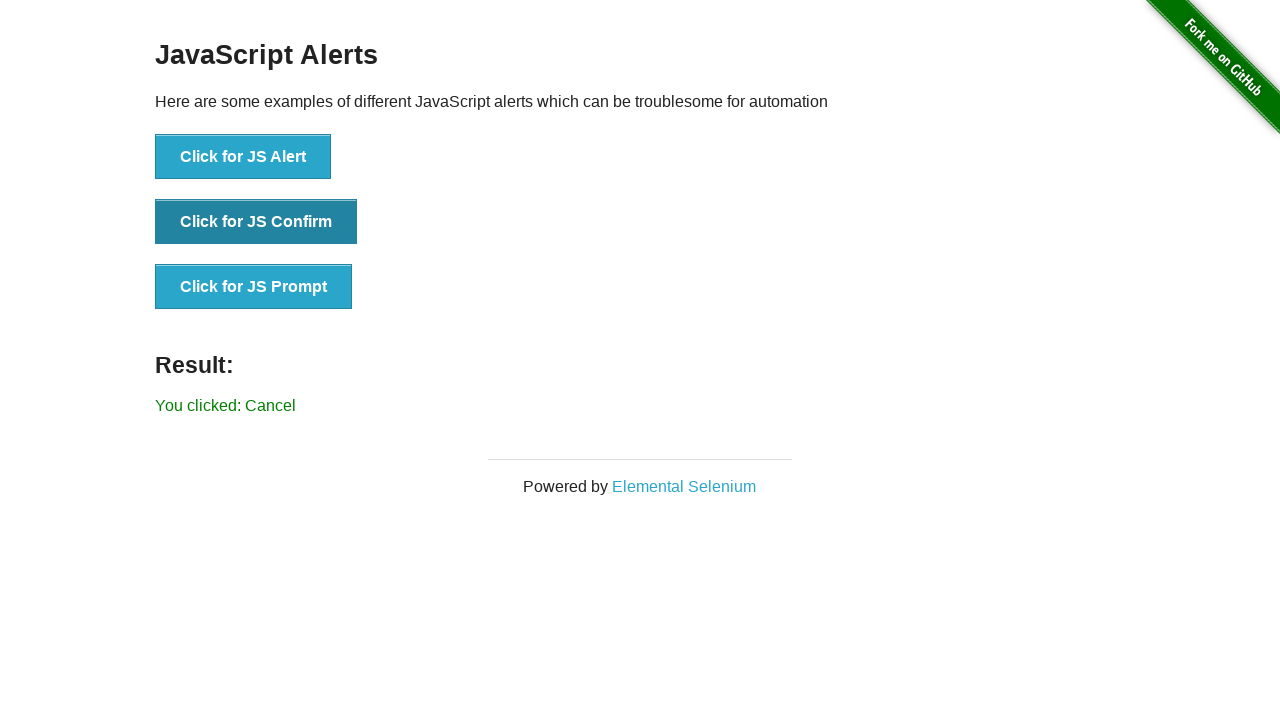

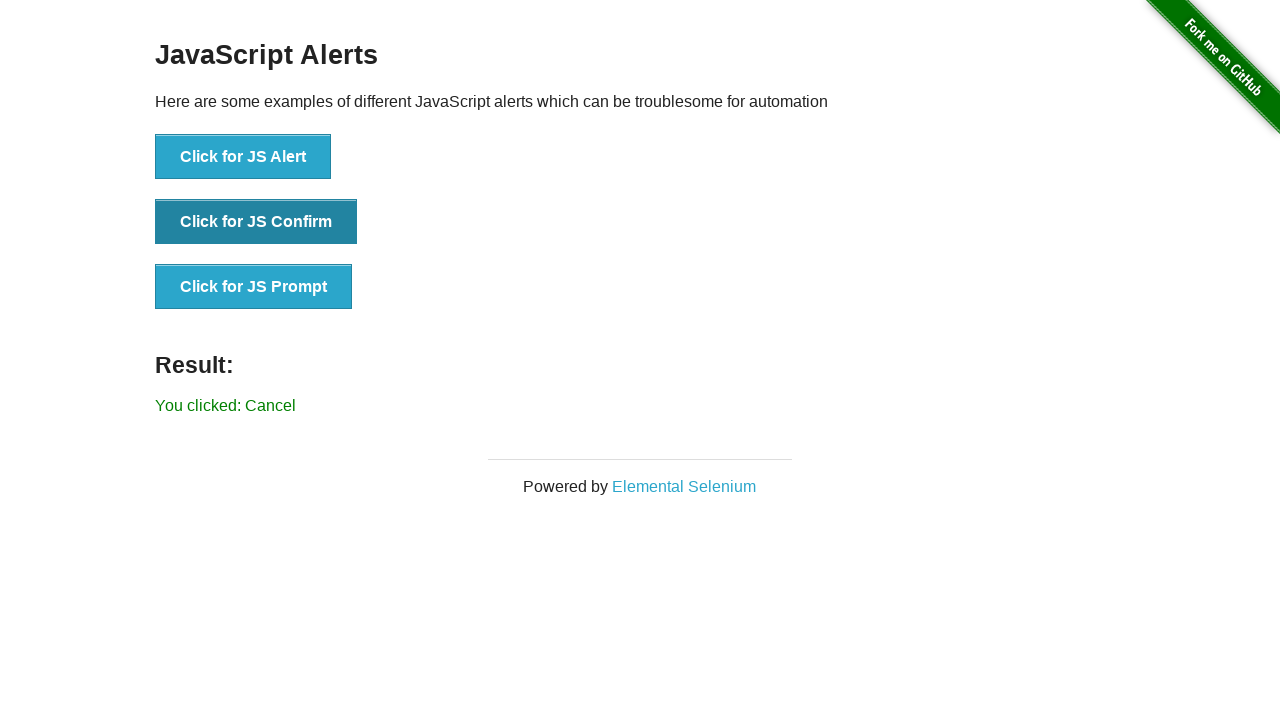